Tests navigation to the Elements section by clicking on the first card and verifying the URL changes to /elements

Starting URL: https://demoqa.com/

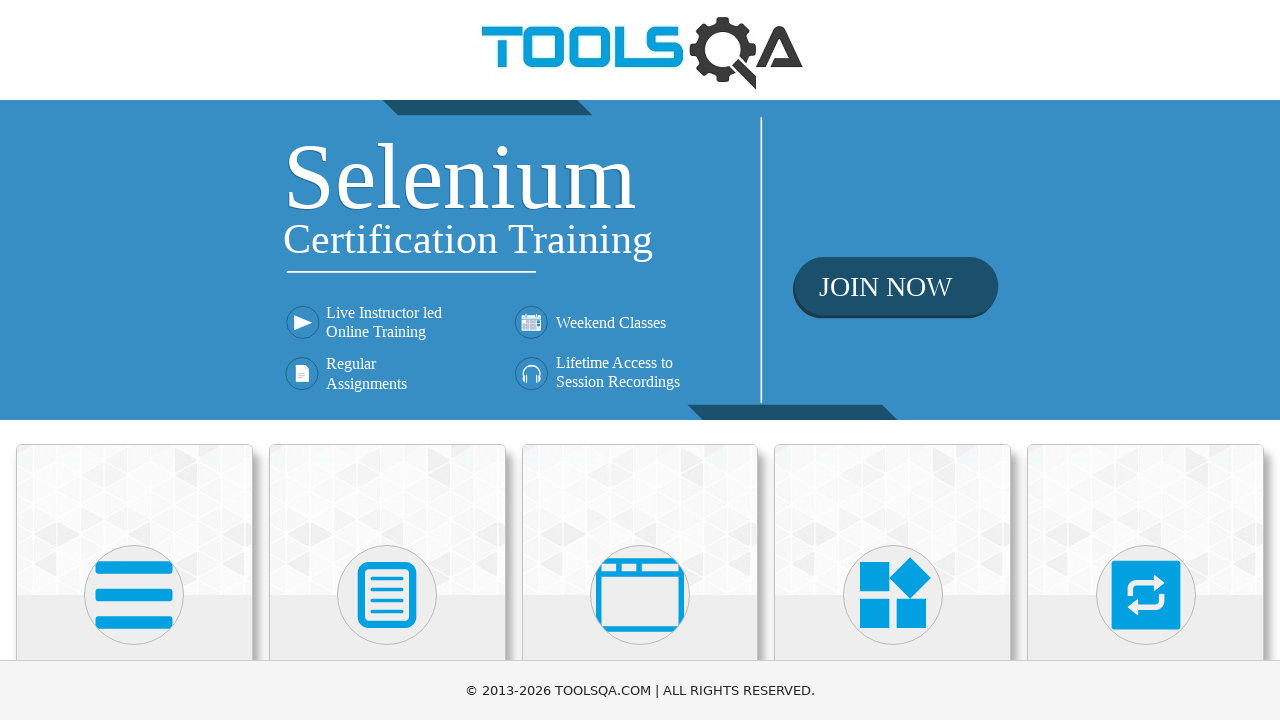

Clicked on the first card to navigate to Elements section at (134, 520) on .card.mt-4.top-card:first-child
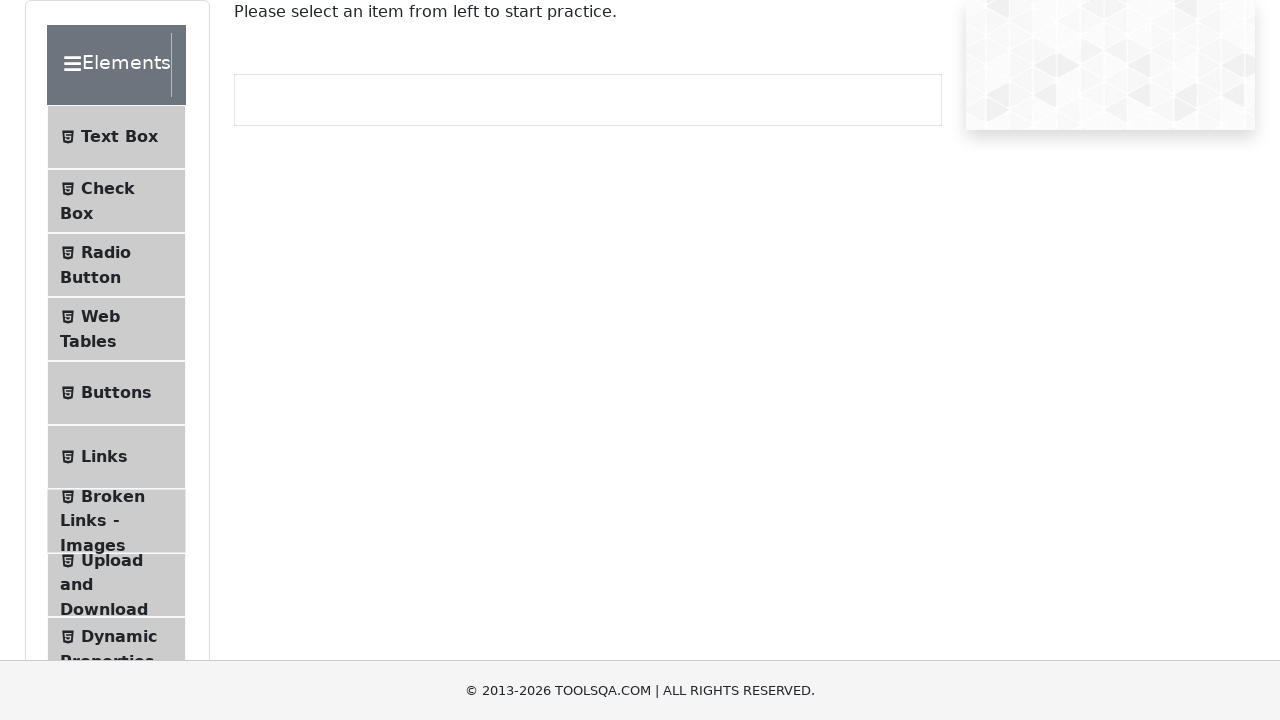

Verified URL changed to https://demoqa.com/elements
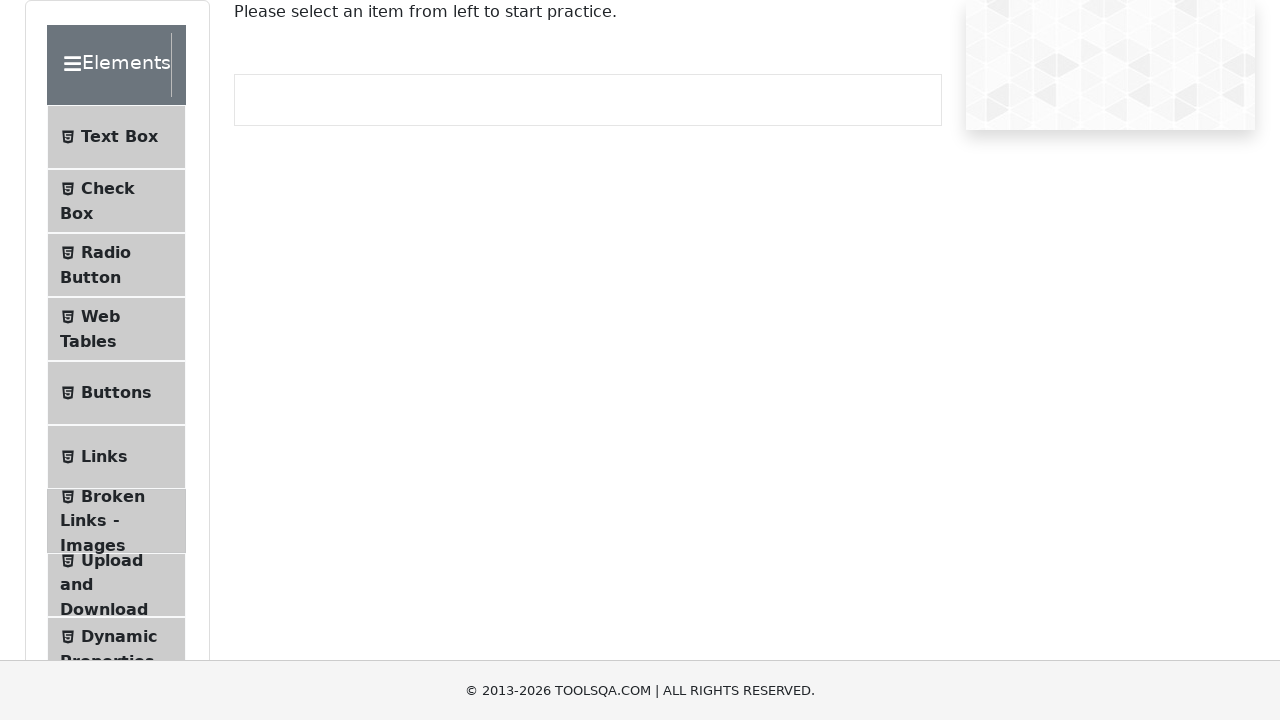

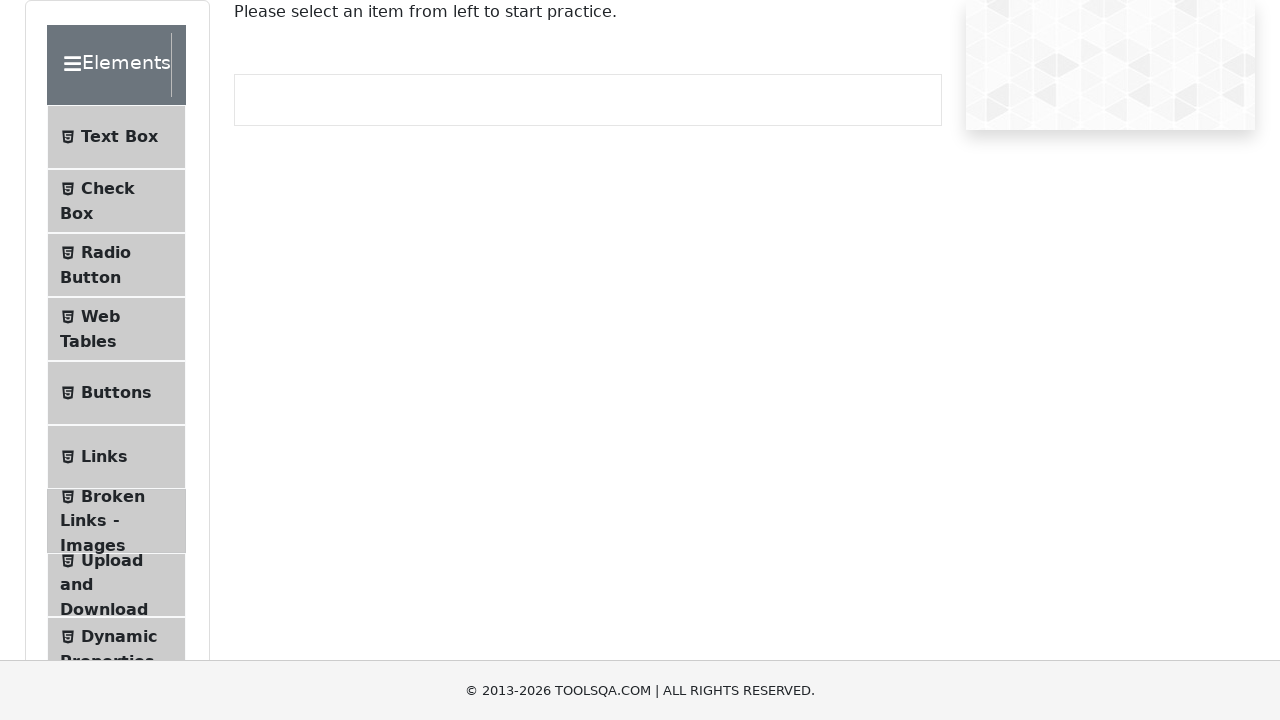